Navigates to Cookie Clicker game, performs a click action, then attempts to find and click a Python Programming link

Starting URL: https://orteil.dashnet.org/cookieclicker/

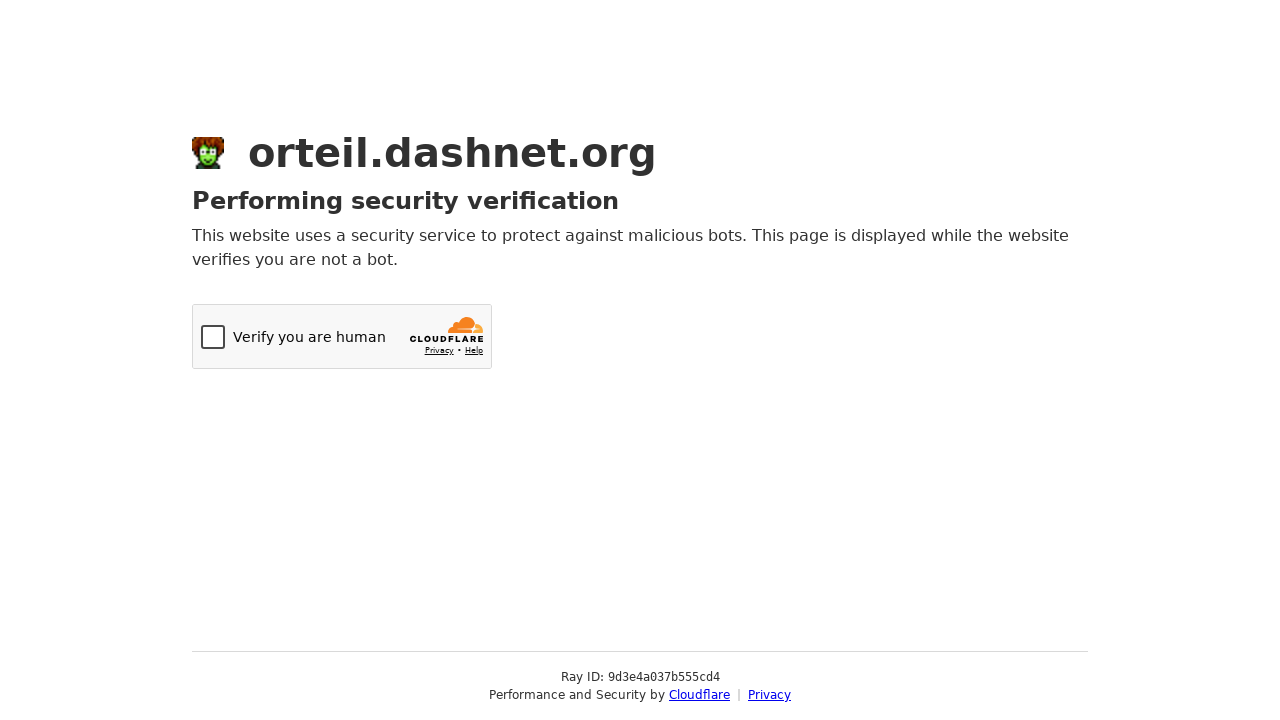

Navigated to Cookie Clicker game
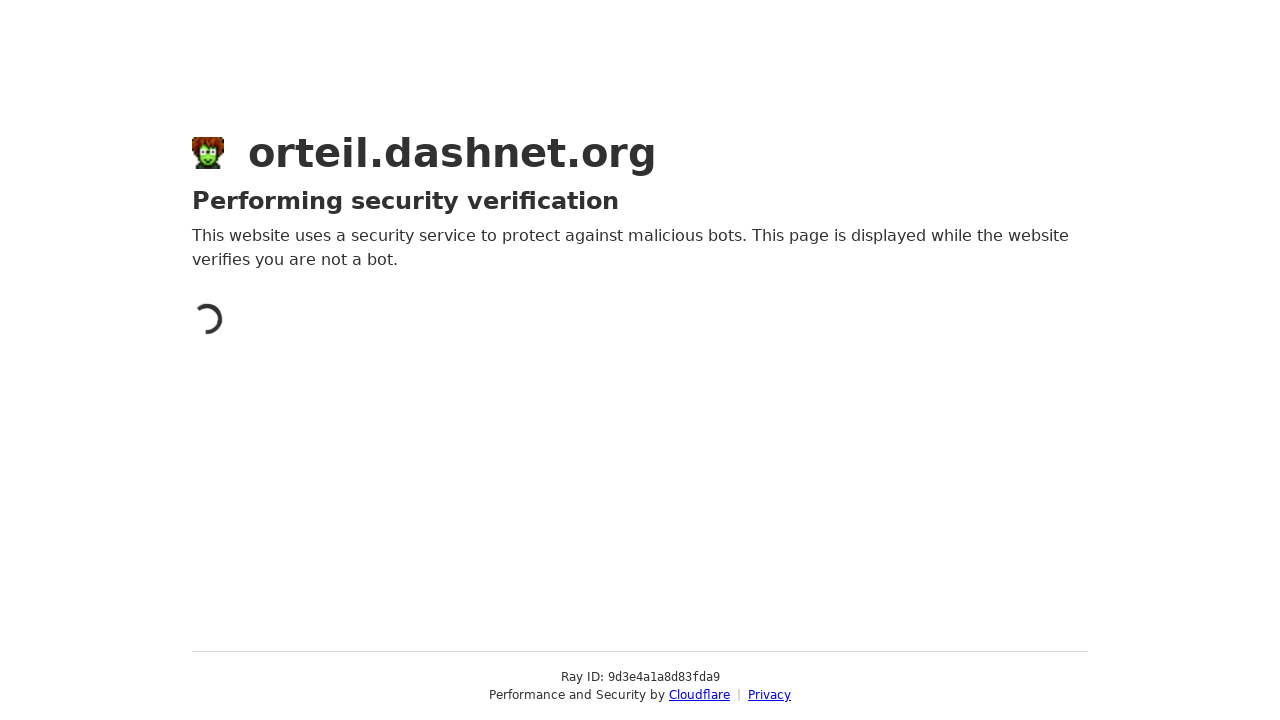

Clicked on page body at (640, 360) on body
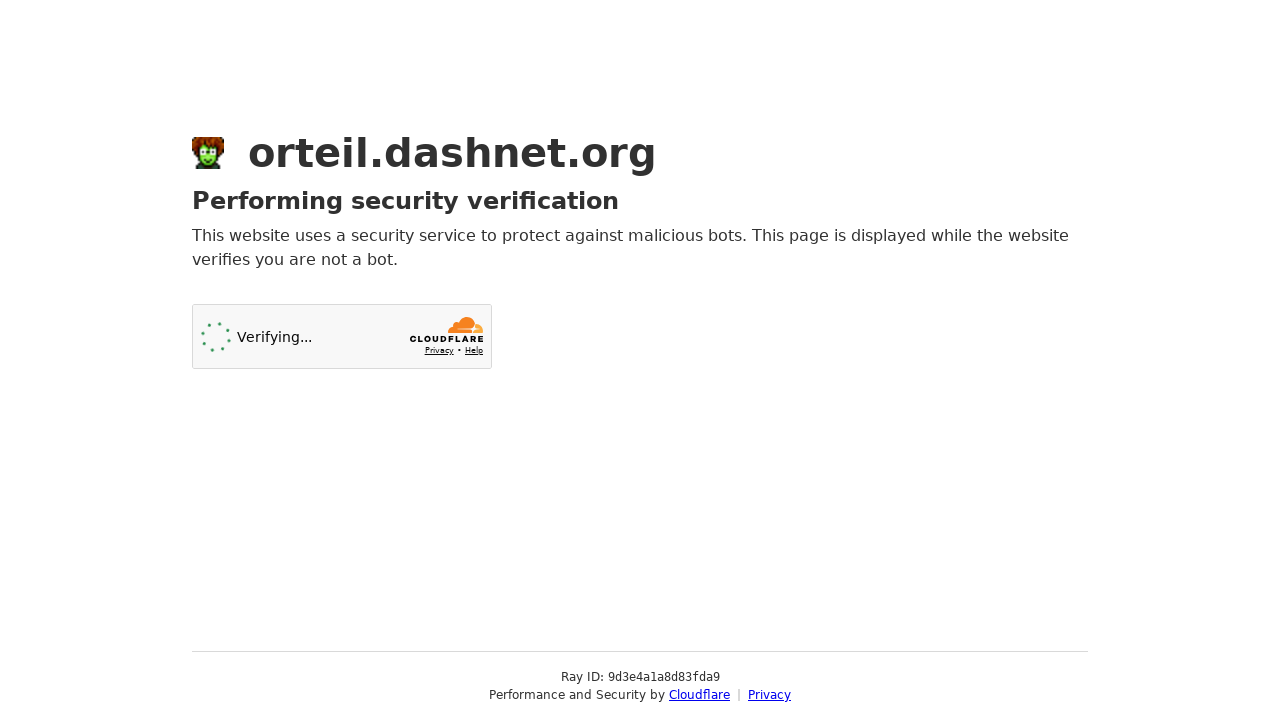

Python Programming link not found on a:has-text("Python Programming")
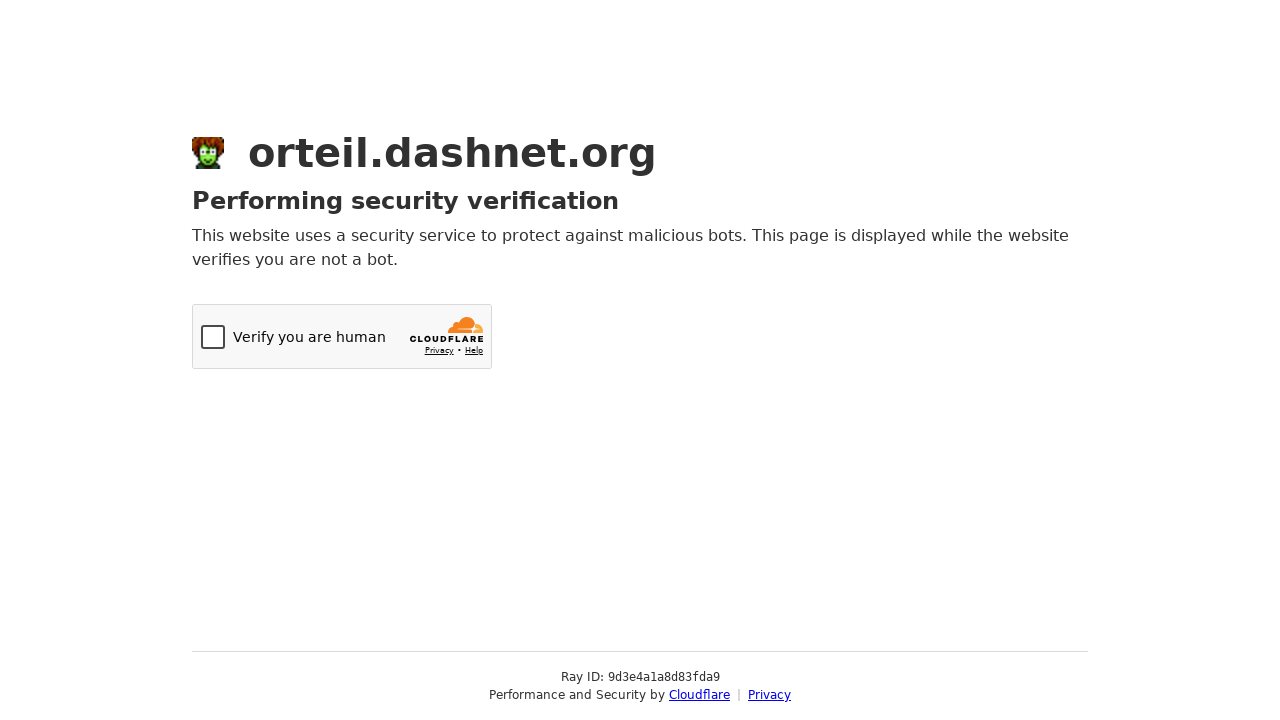

Element with ID sow-button-19310003 not found or timeout occurred
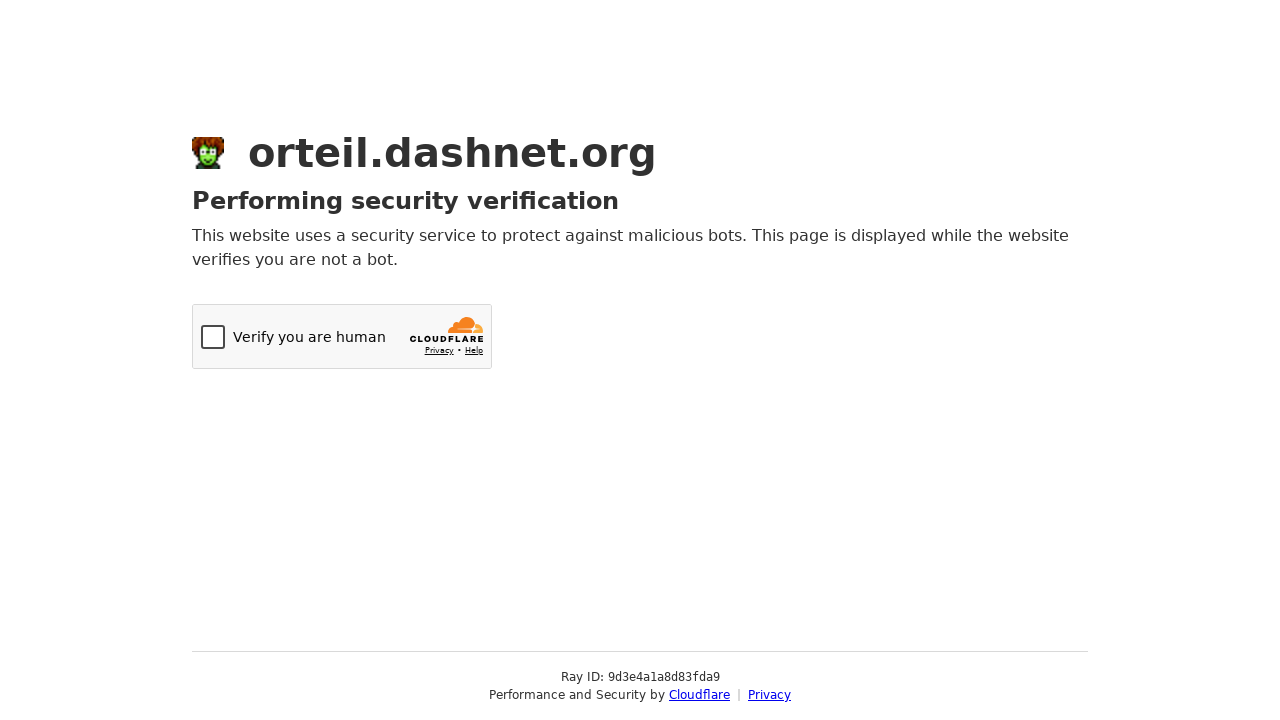

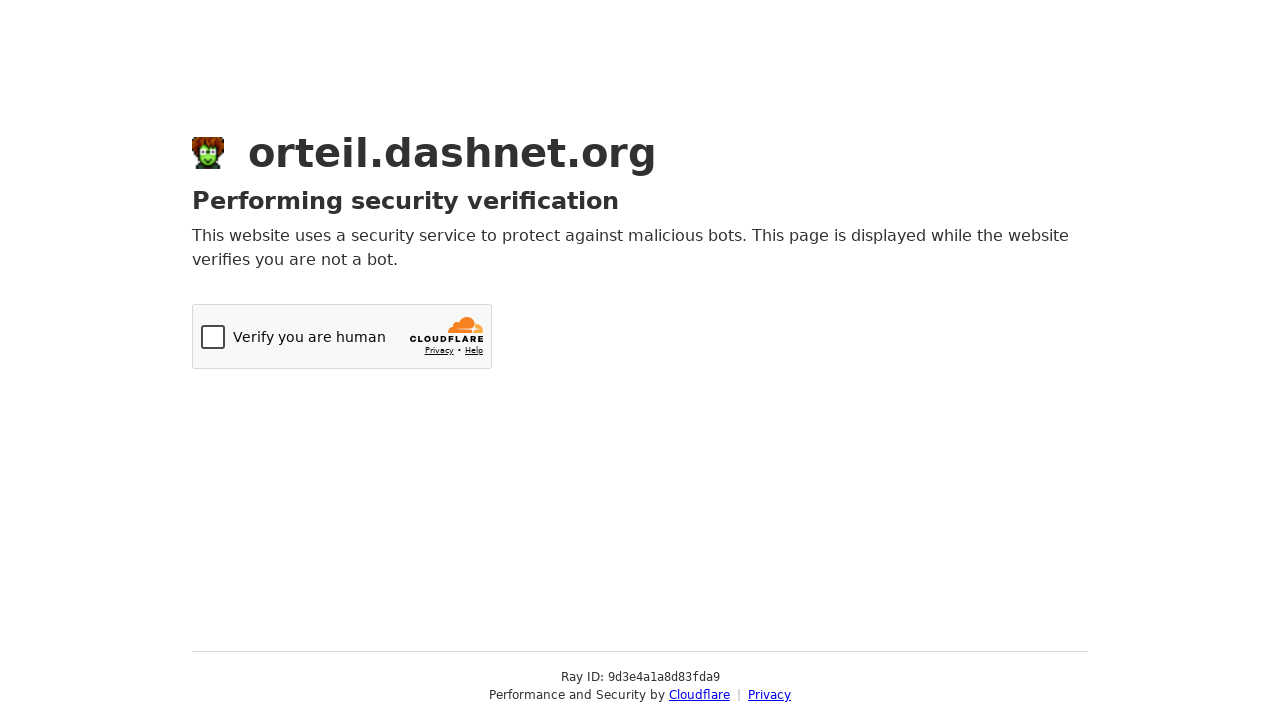